Tests date manipulation on the 12306 railway booking site by removing the readonly attribute from a date field and modifying its value, while also opening a second browser tab.

Starting URL: https://www.12306.cn/index/

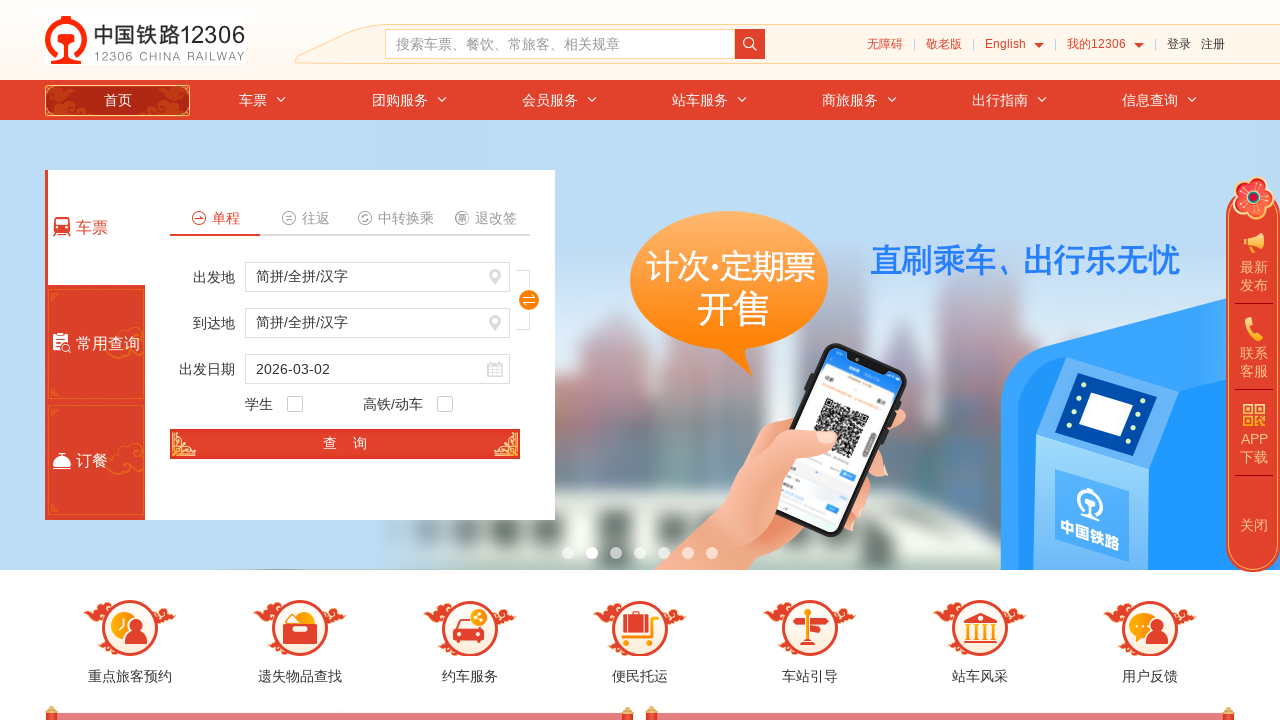

Stored the original page handle
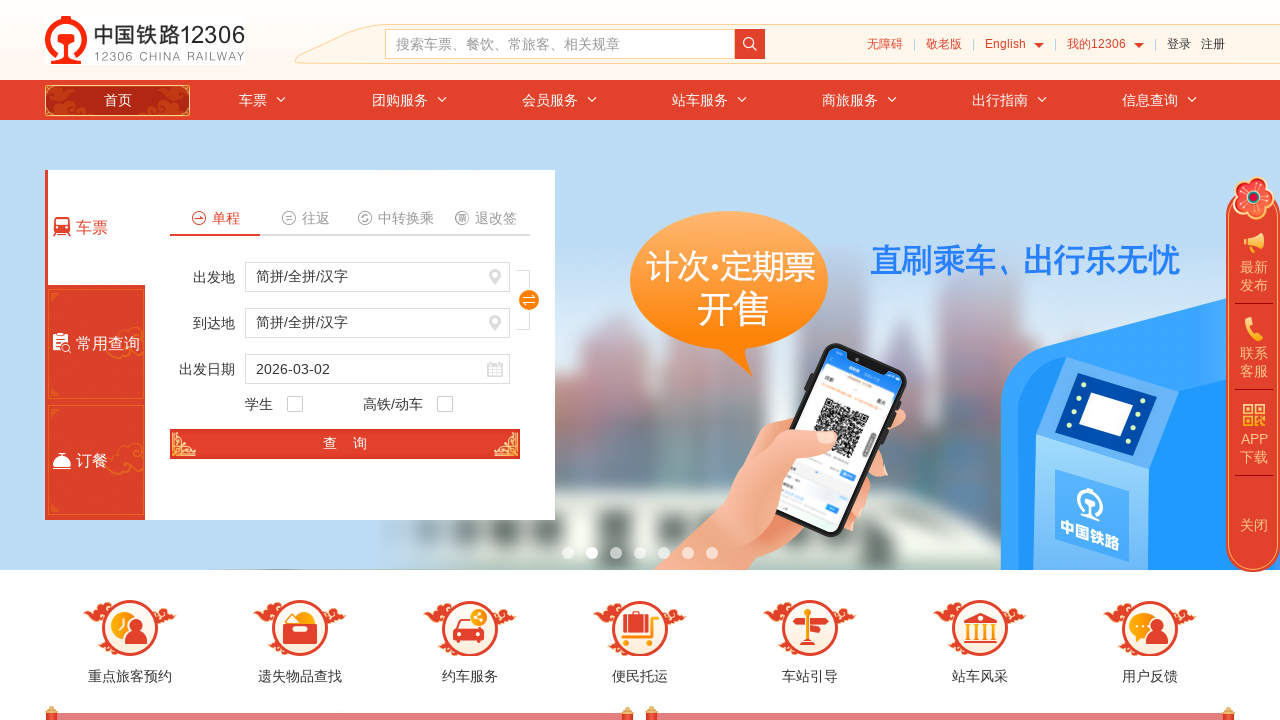

Opened a new browser tab
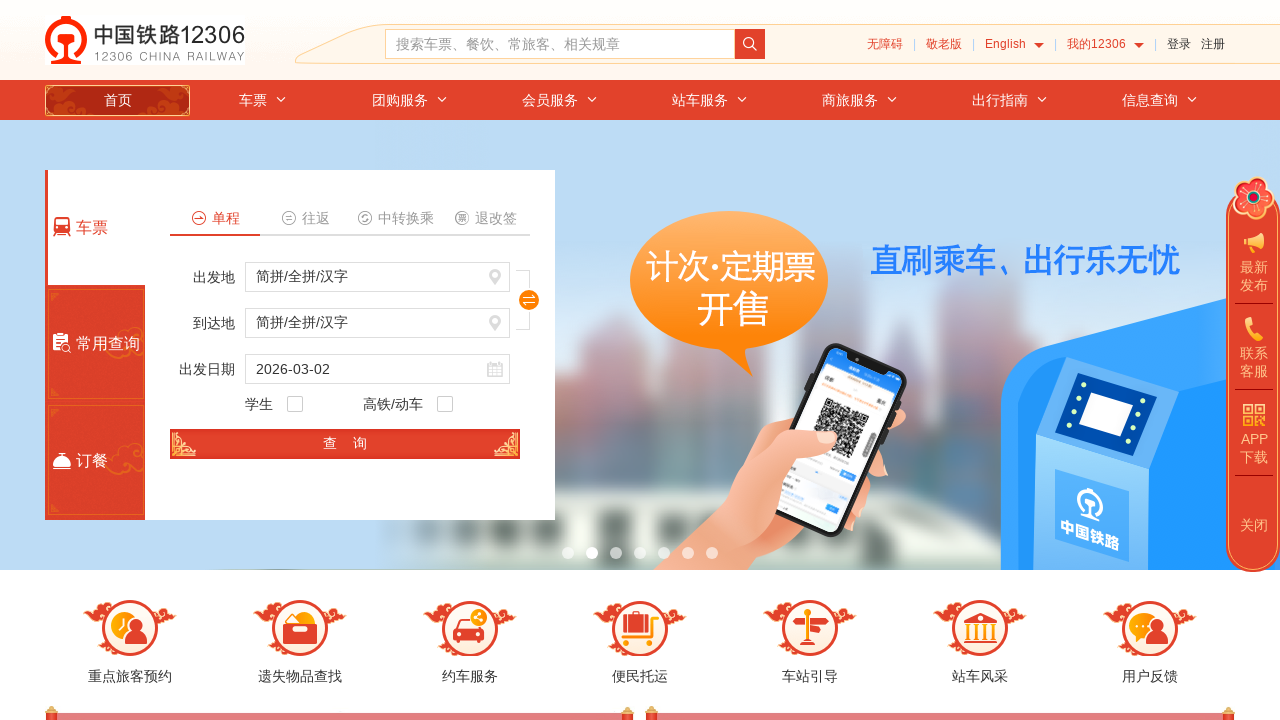

Navigated new tab to https://www.cnblogs.com/miki-peng/
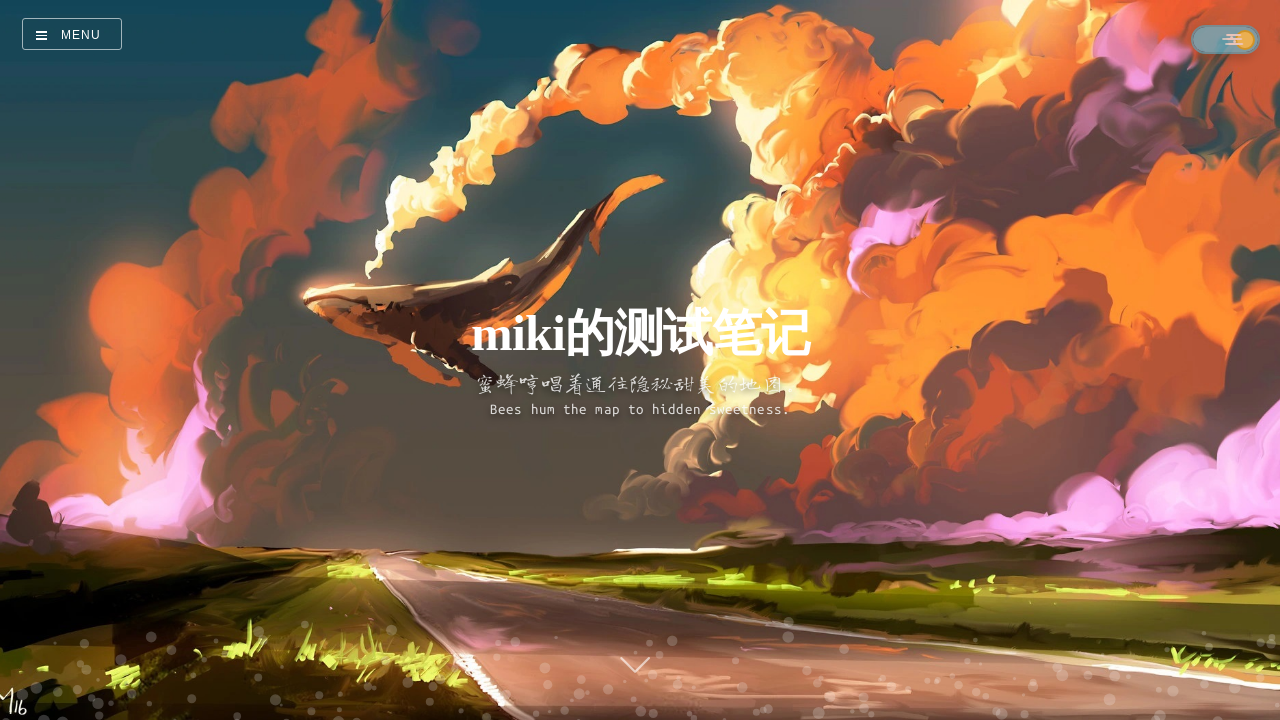

Switched back to original page (12306)
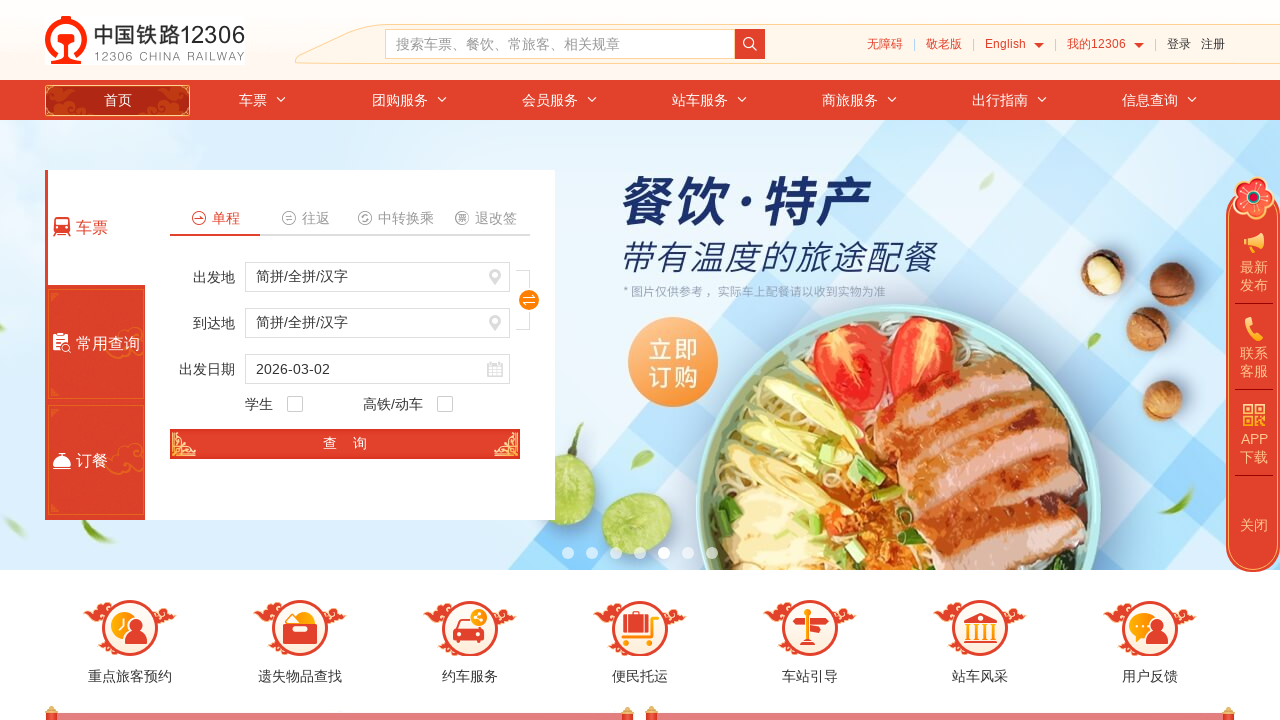

Removed readonly attribute from train_date field
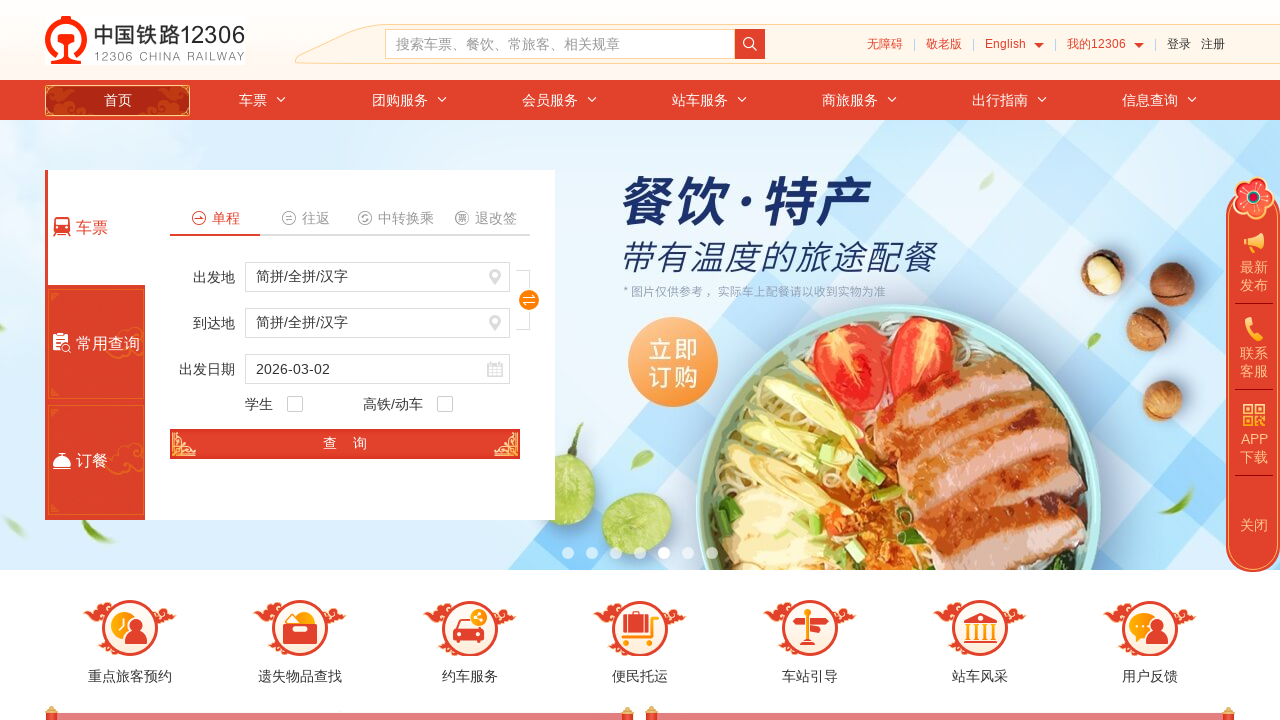

Set train_date value to 2024-12-30
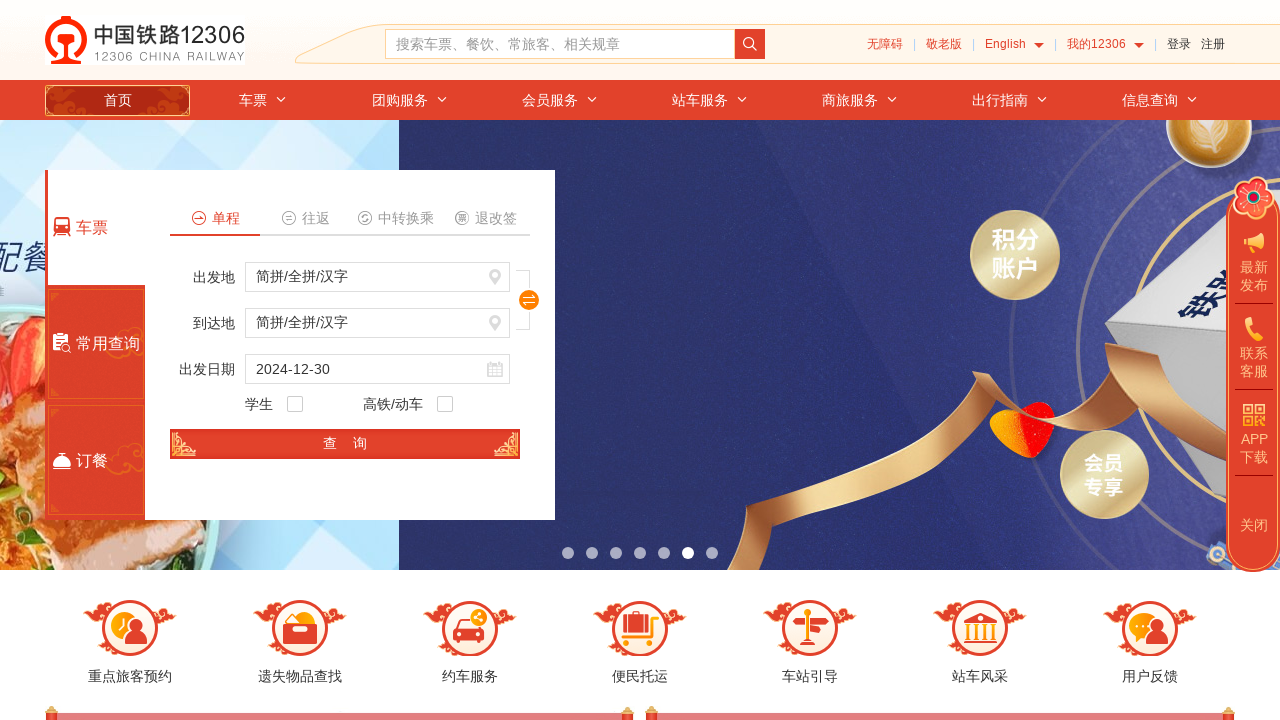

Waited 1000ms for value to be applied
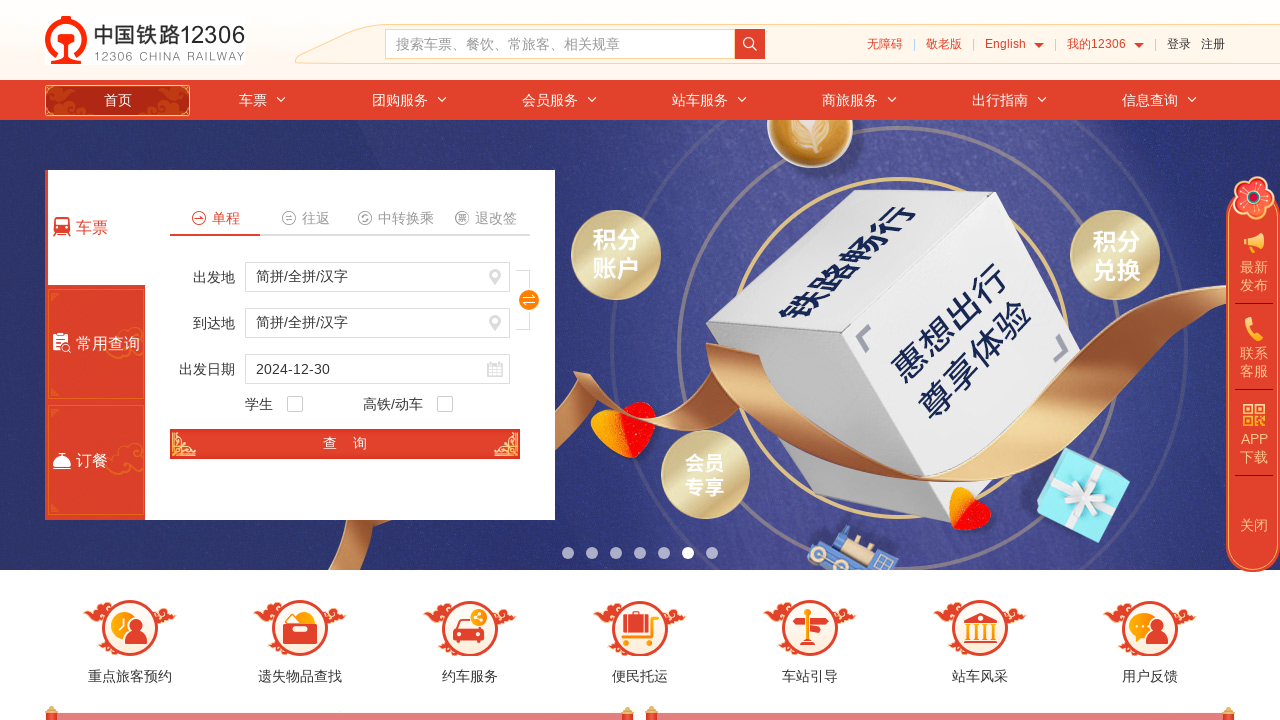

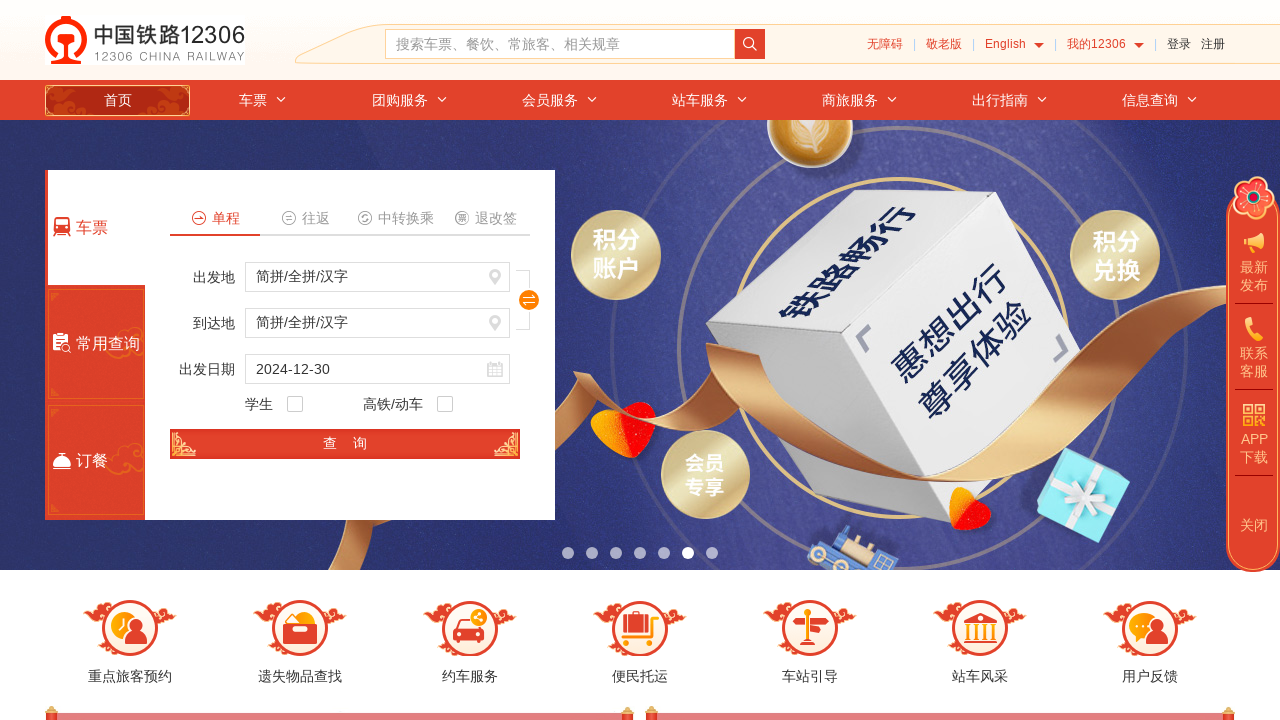